Tests navigating between filter views and returning to All items view

Starting URL: https://demo.playwright.dev/todomvc

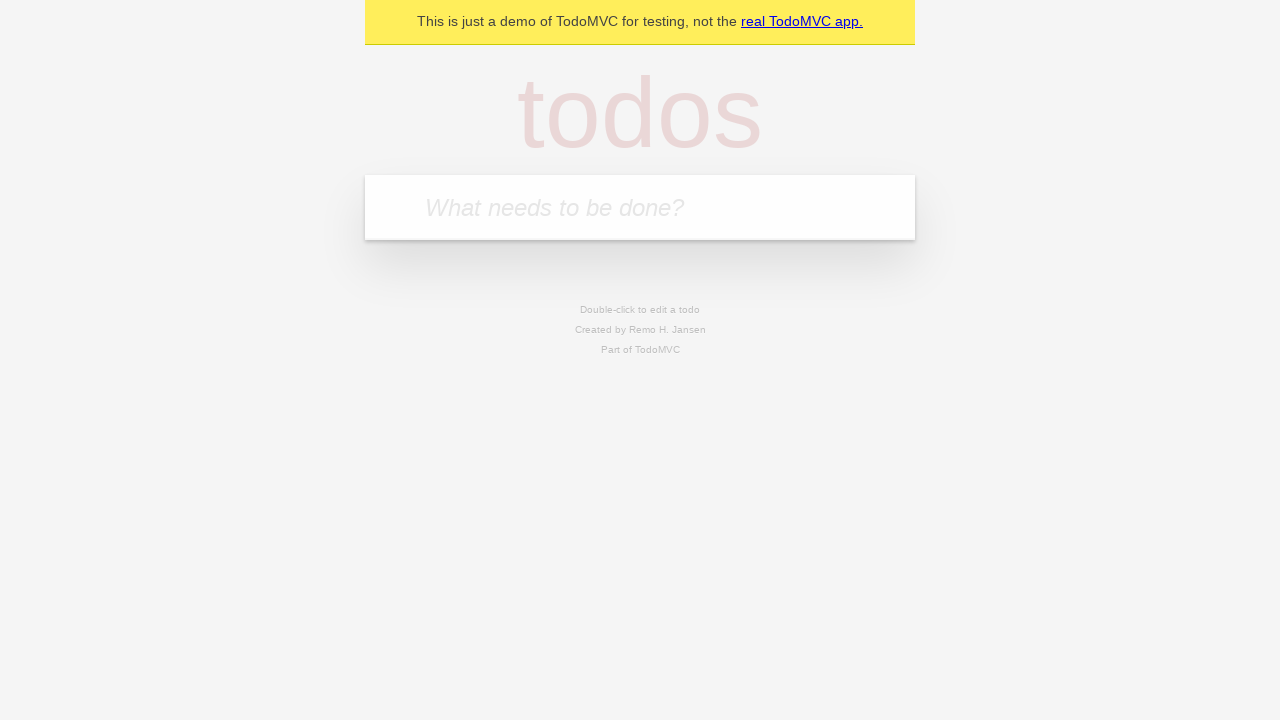

Filled todo input with 'buy some cheese' on internal:attr=[placeholder="What needs to be done?"i]
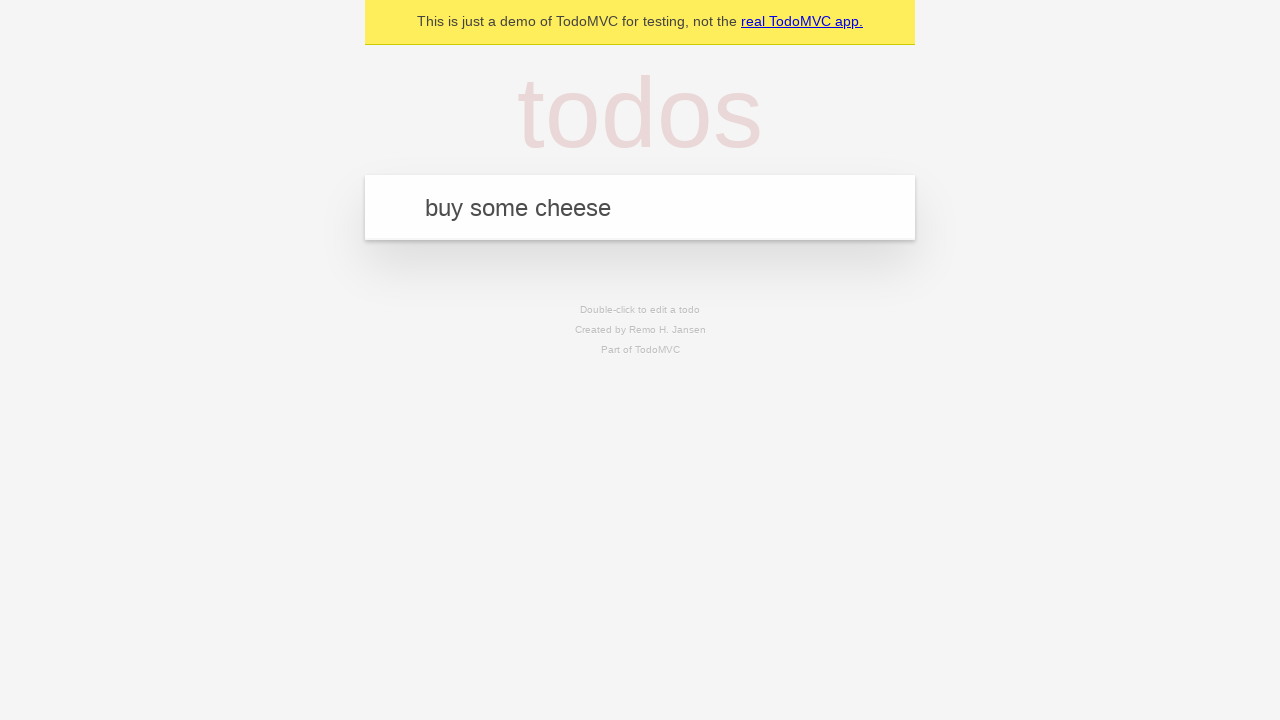

Pressed Enter to create first todo item on internal:attr=[placeholder="What needs to be done?"i]
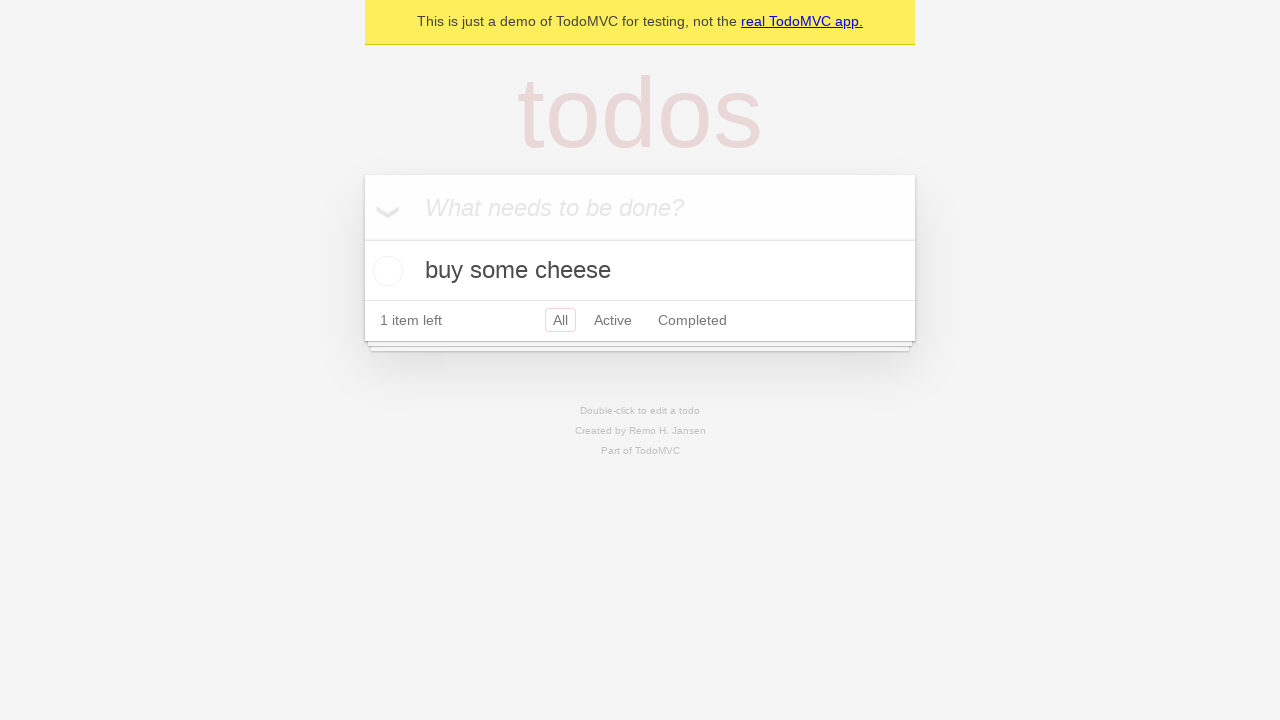

Filled todo input with 'feed the cat' on internal:attr=[placeholder="What needs to be done?"i]
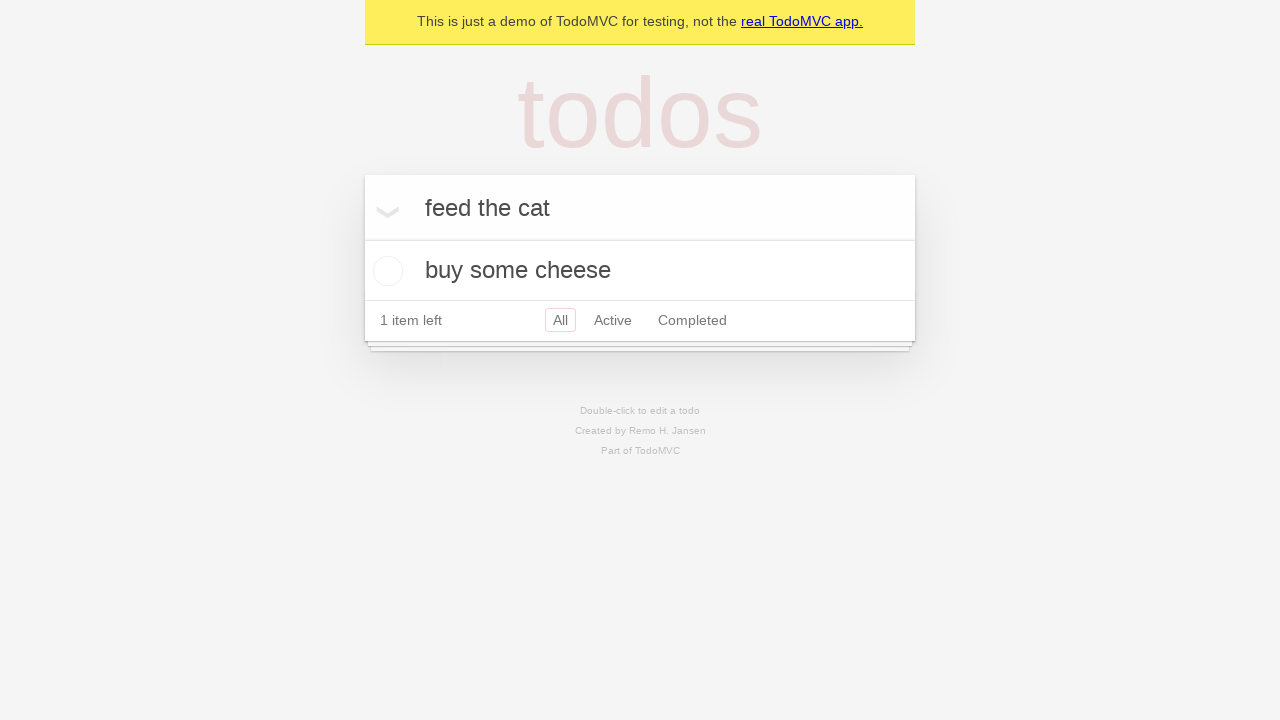

Pressed Enter to create second todo item on internal:attr=[placeholder="What needs to be done?"i]
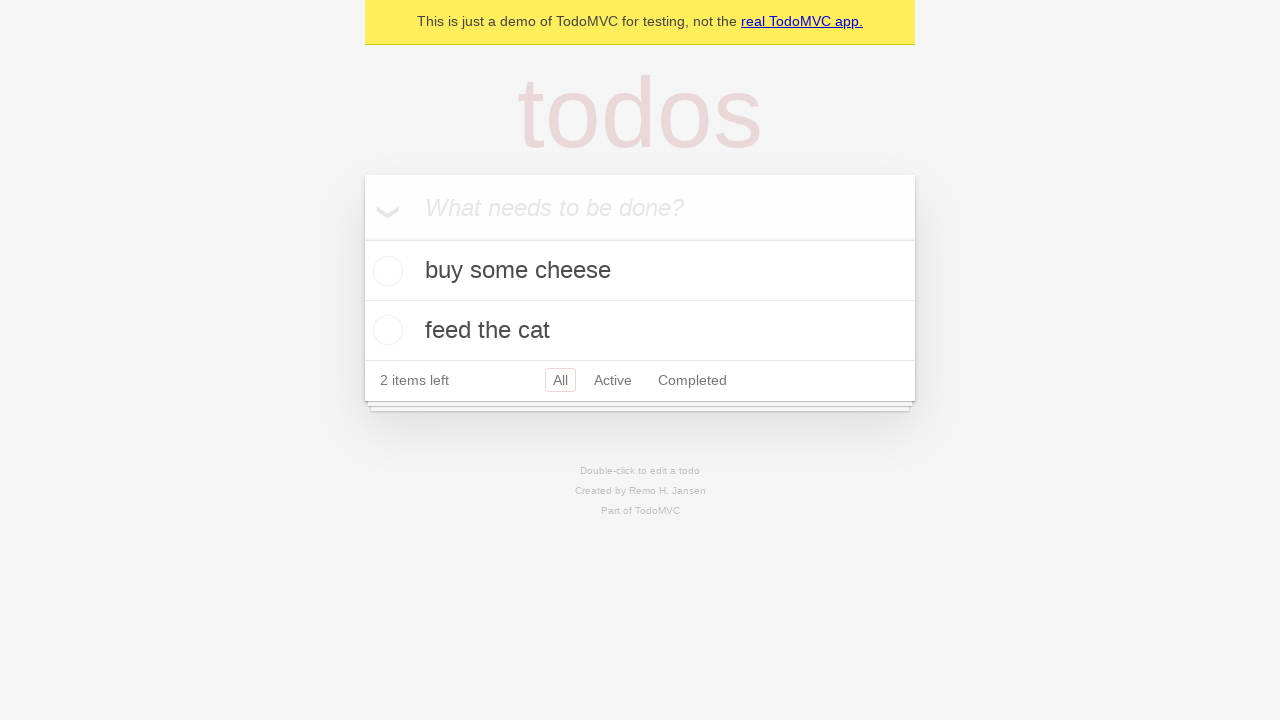

Filled todo input with 'book a doctors appointment' on internal:attr=[placeholder="What needs to be done?"i]
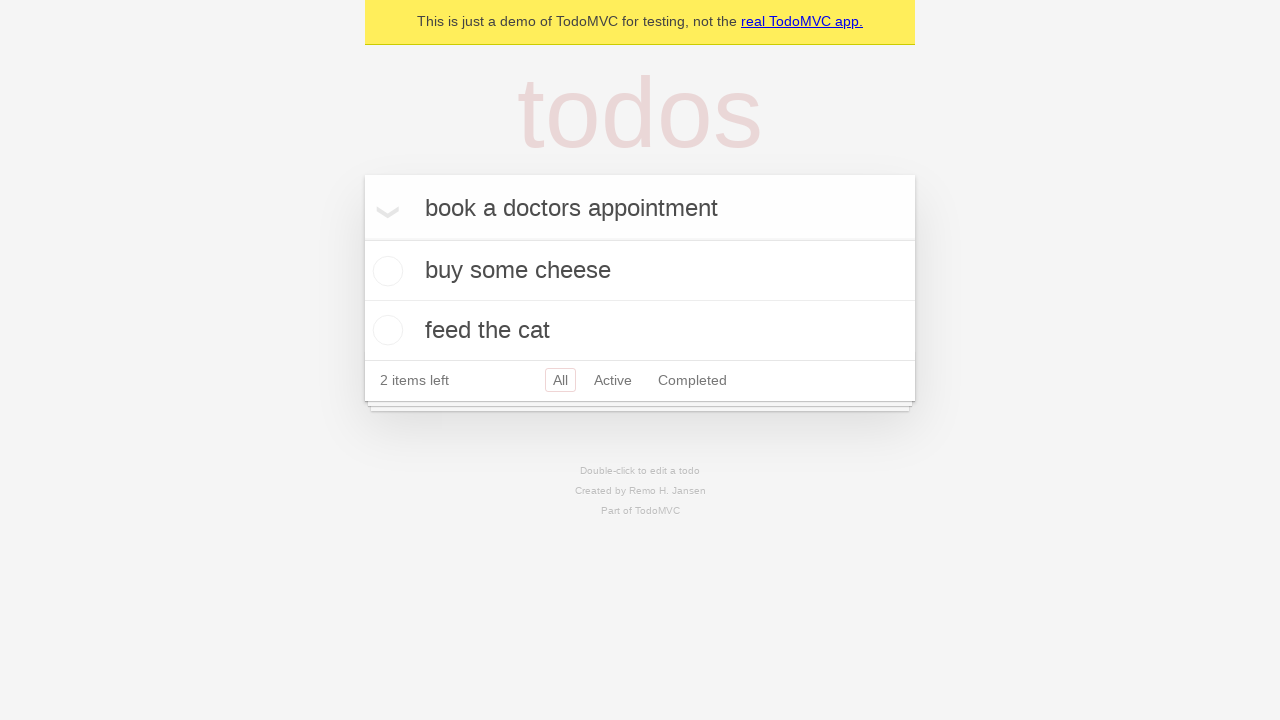

Pressed Enter to create third todo item on internal:attr=[placeholder="What needs to be done?"i]
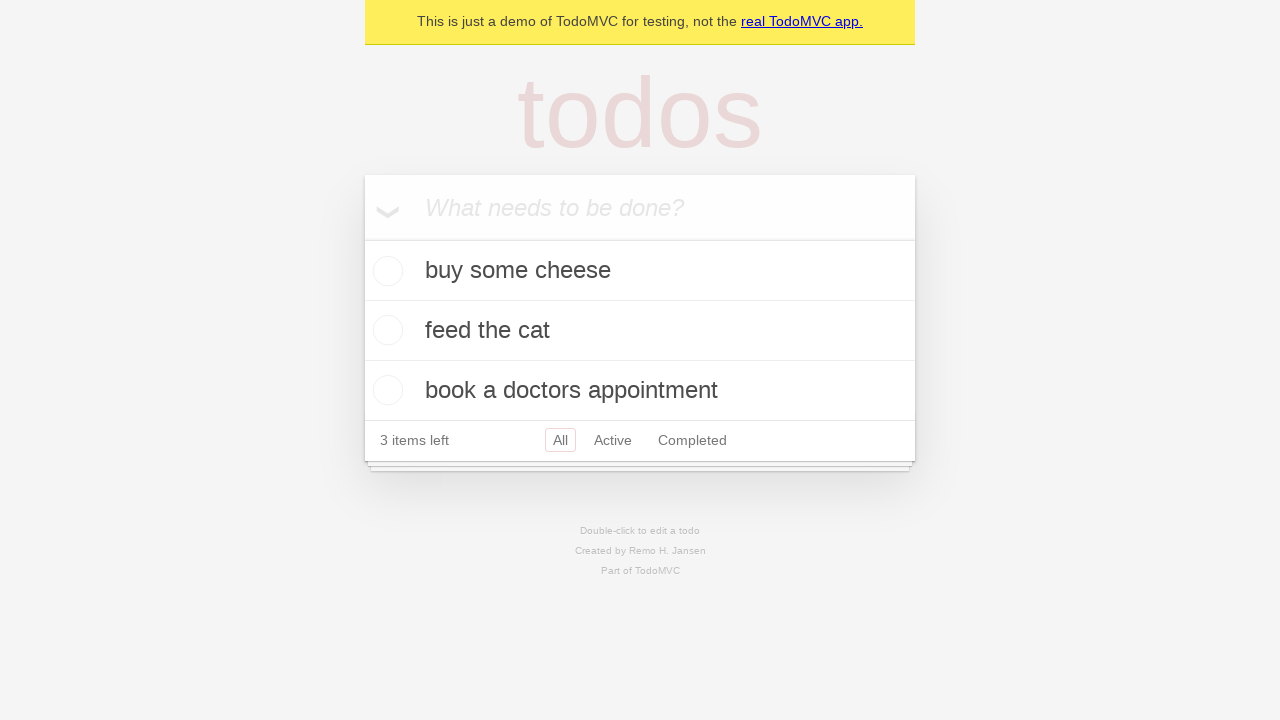

Checked the checkbox for second todo item to mark as complete at (385, 330) on [data-testid='todo-item'] >> nth=1 >> internal:role=checkbox
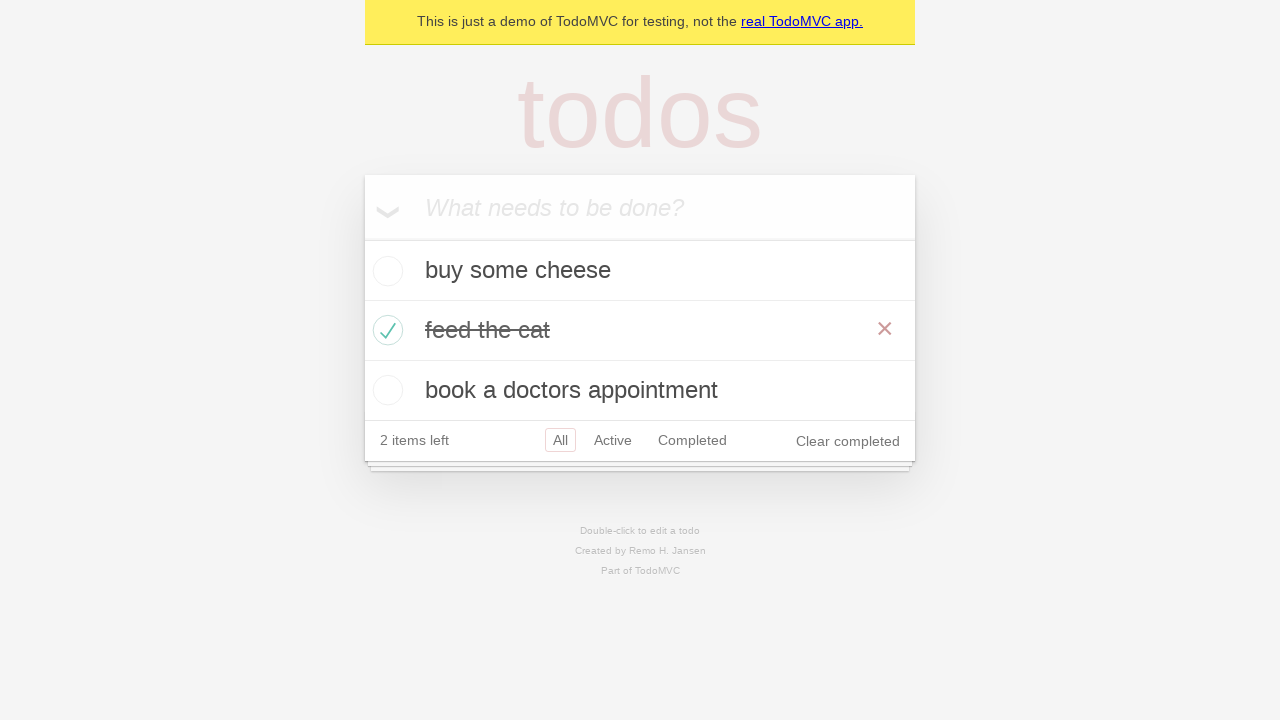

Clicked Active filter to display only active items at (613, 440) on internal:role=link[name="Active"i]
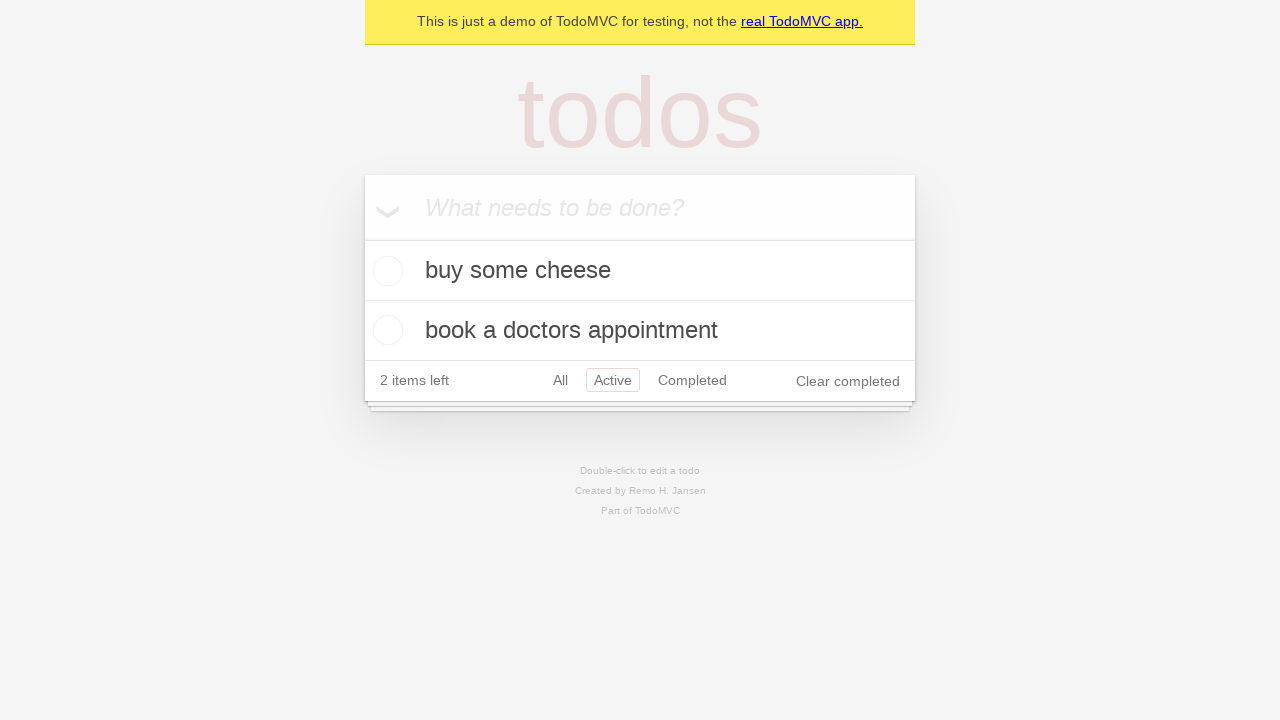

Clicked Completed filter to display only completed items at (692, 380) on internal:role=link[name="Completed"i]
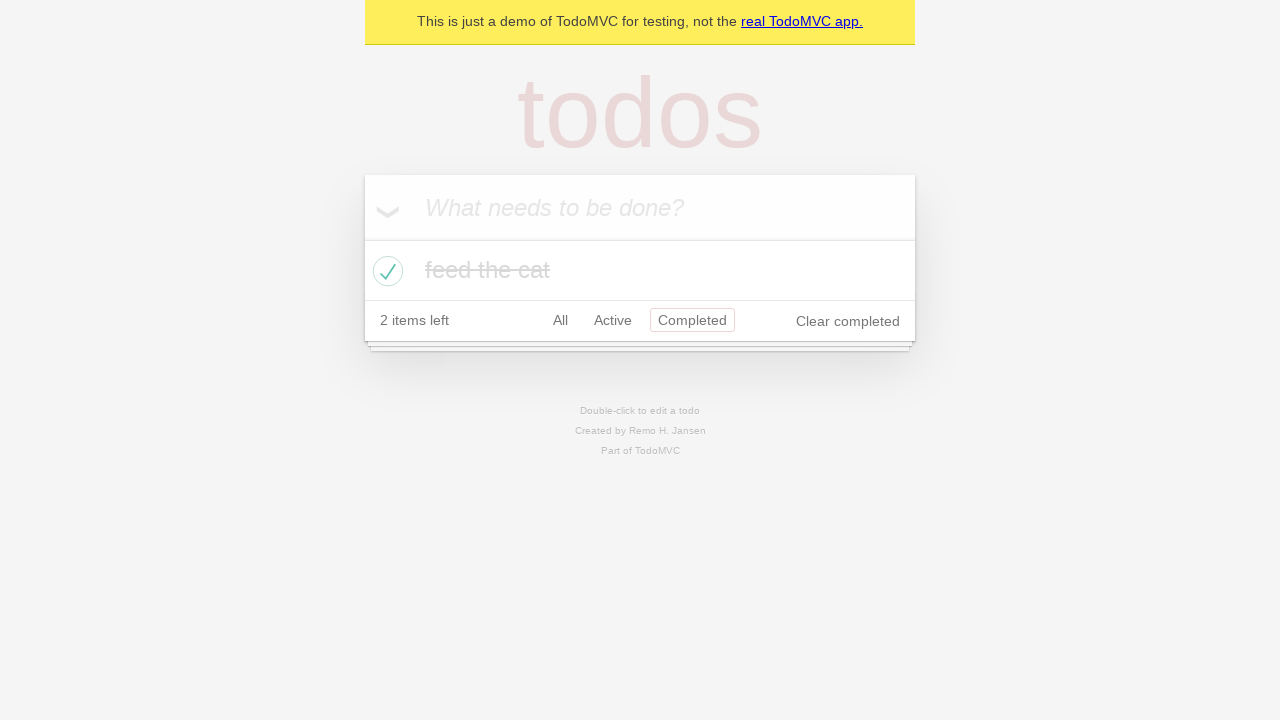

Clicked All filter to display all items at (560, 320) on internal:role=link[name="All"i]
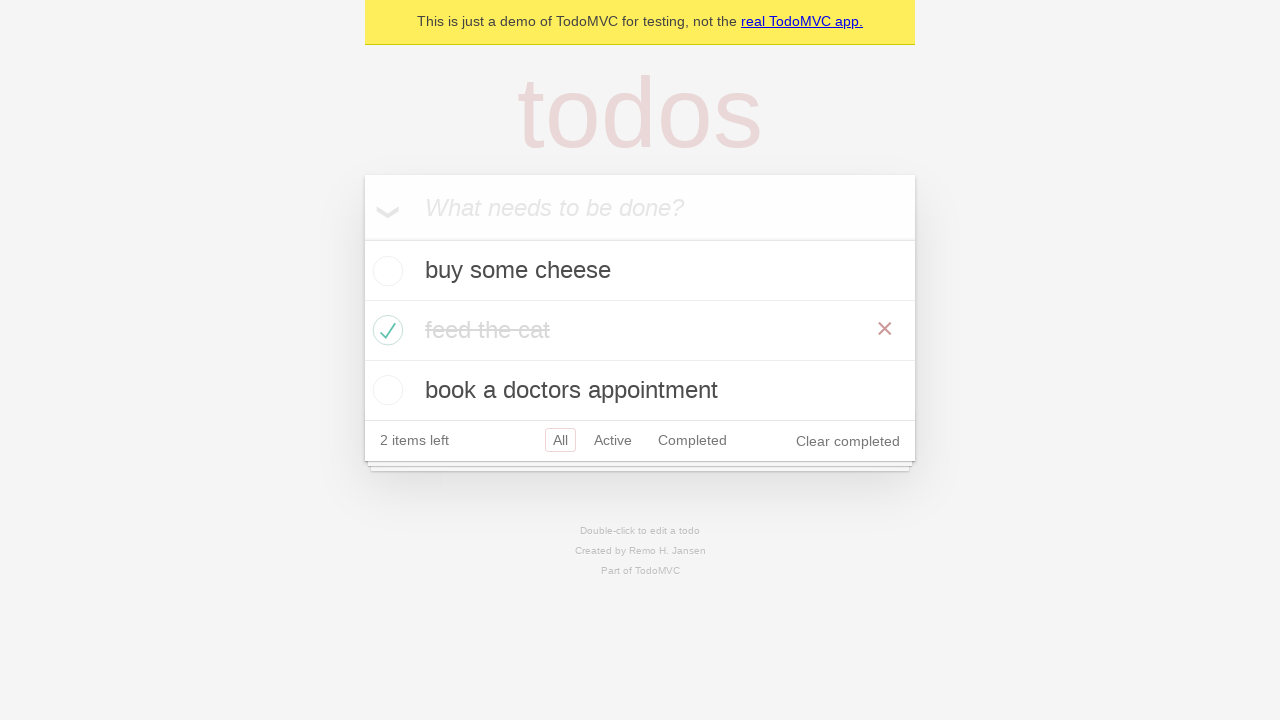

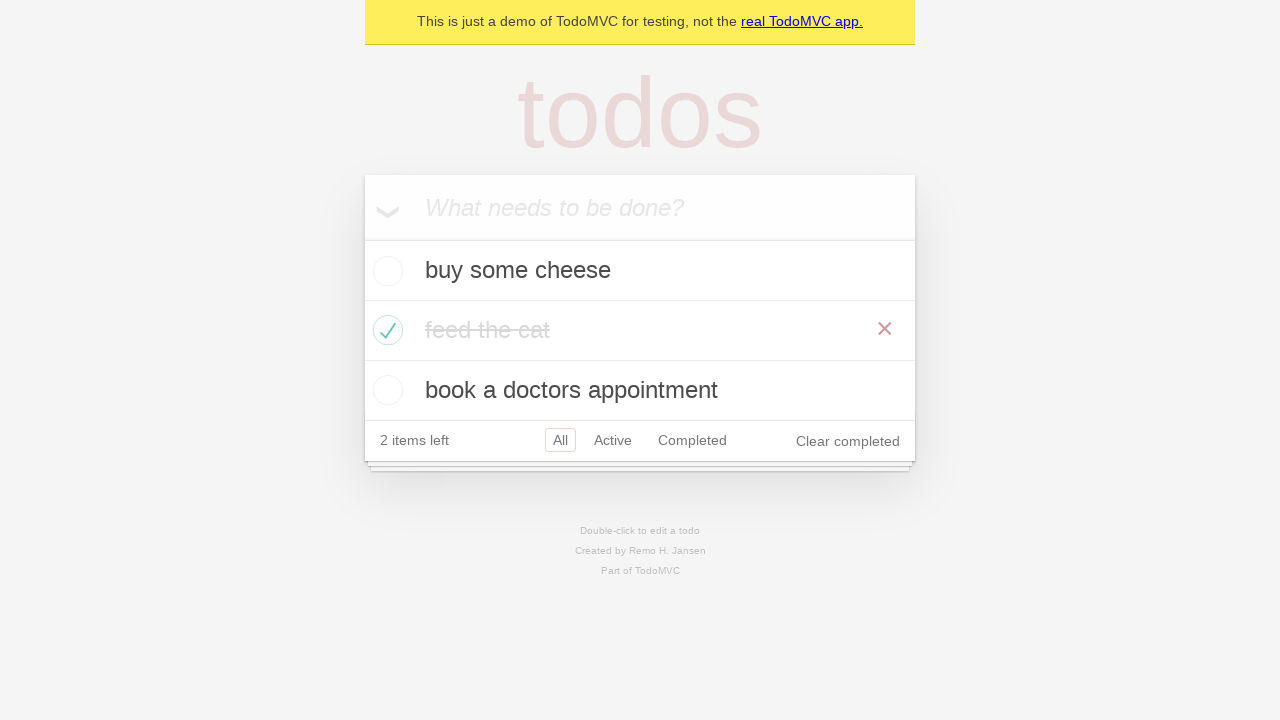